Navigates to a deployed website and inspects video and iframe elements on the page, checking their properties and attempting to play any video elements found.

Starting URL: https://aesthetic-pavlova-a22a6a.netlify.app/

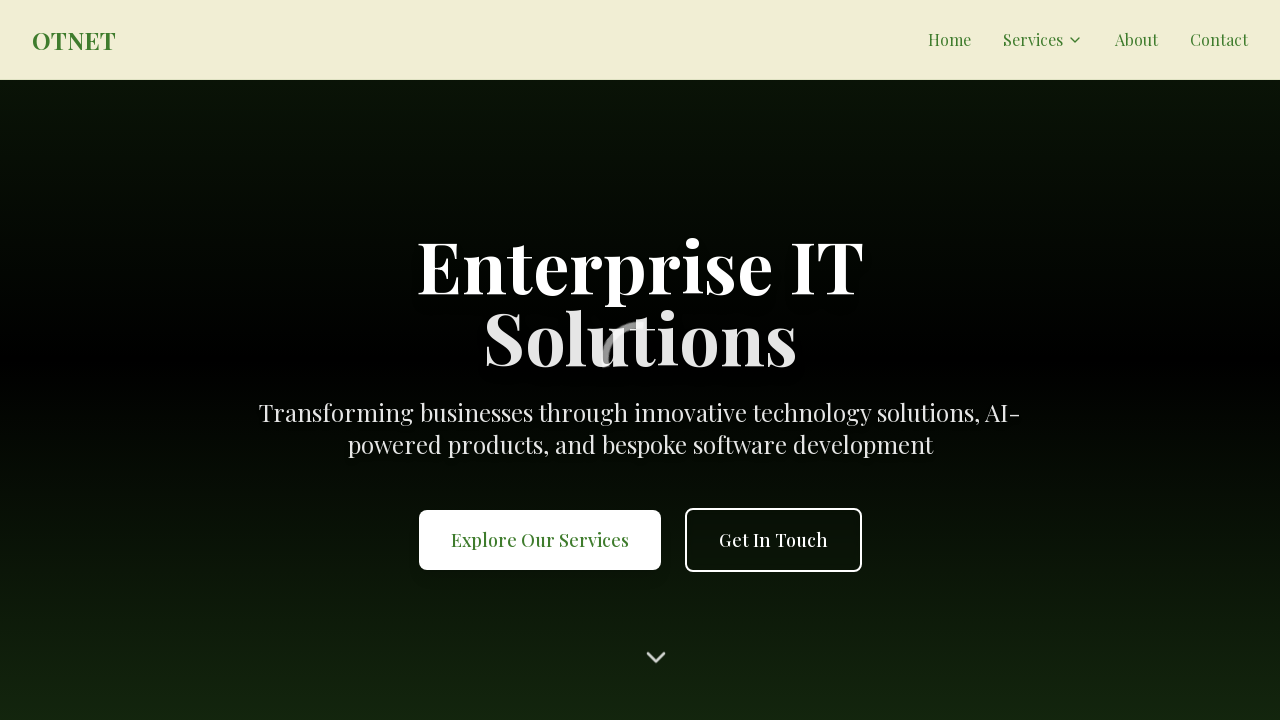

Waited 3 seconds for page to load
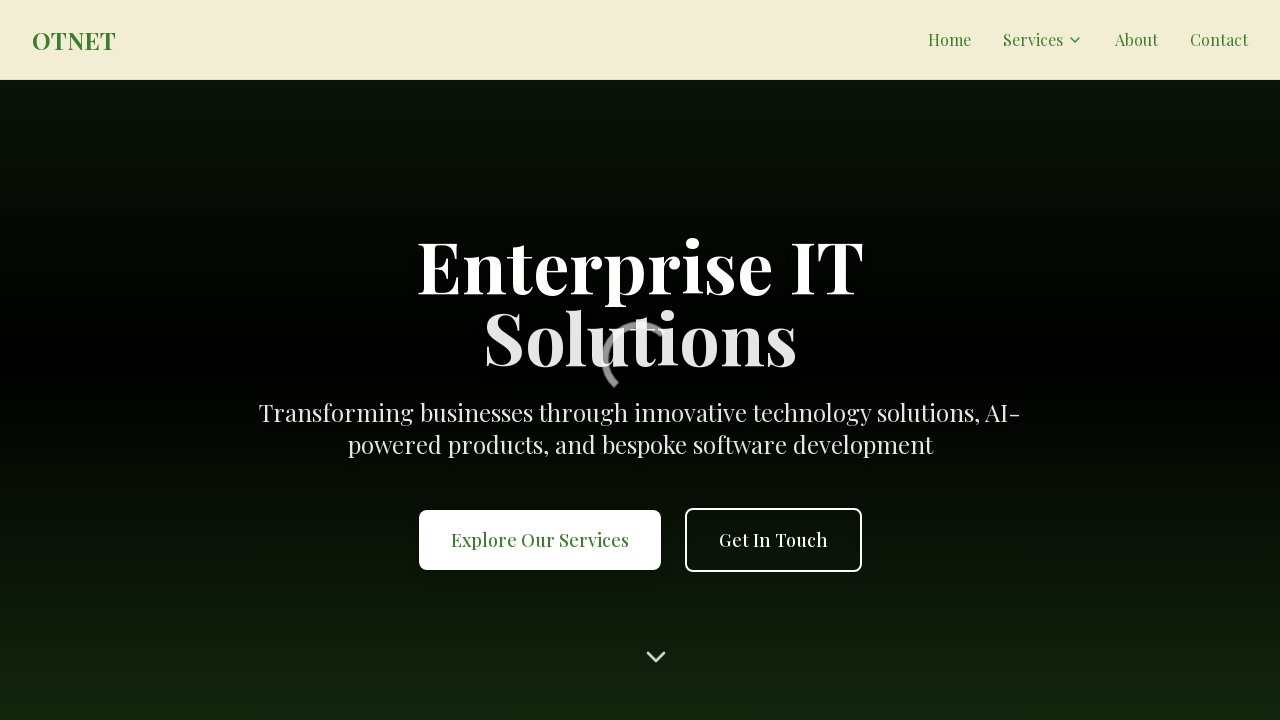

Located 0 video element(s) on the page
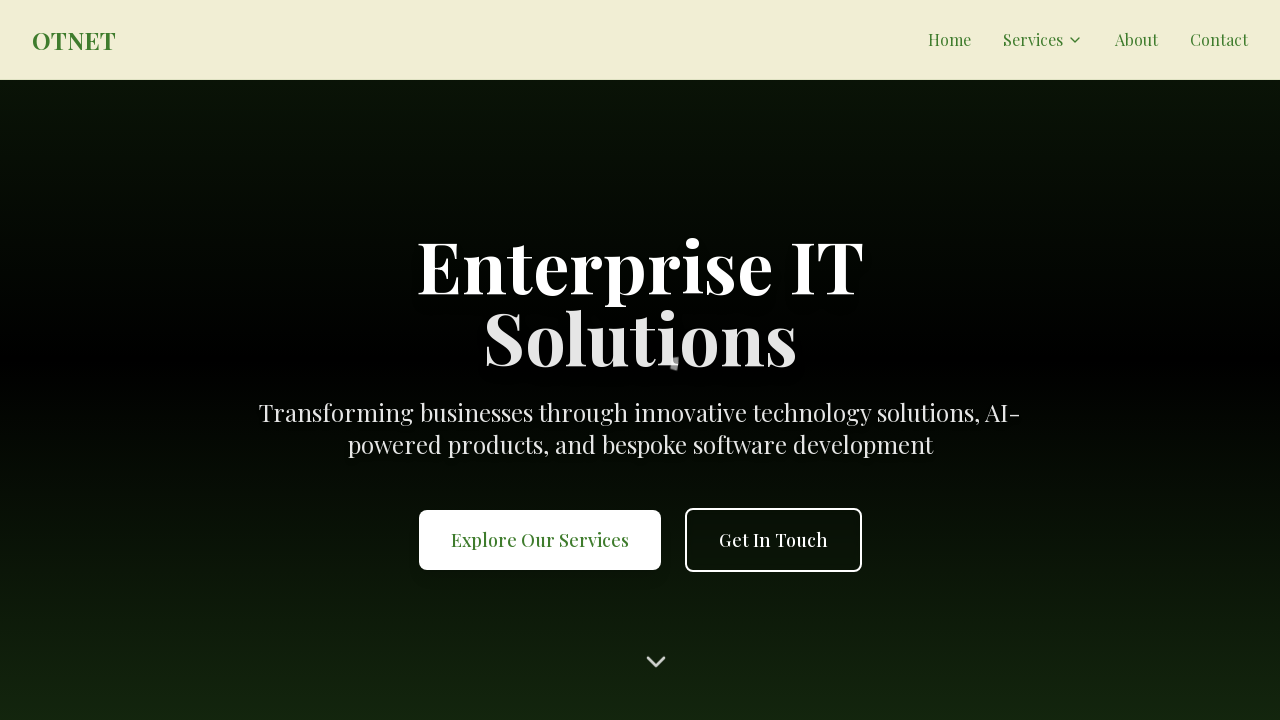

Located iframe element(s) on the page (e.g., YouTube embeds)
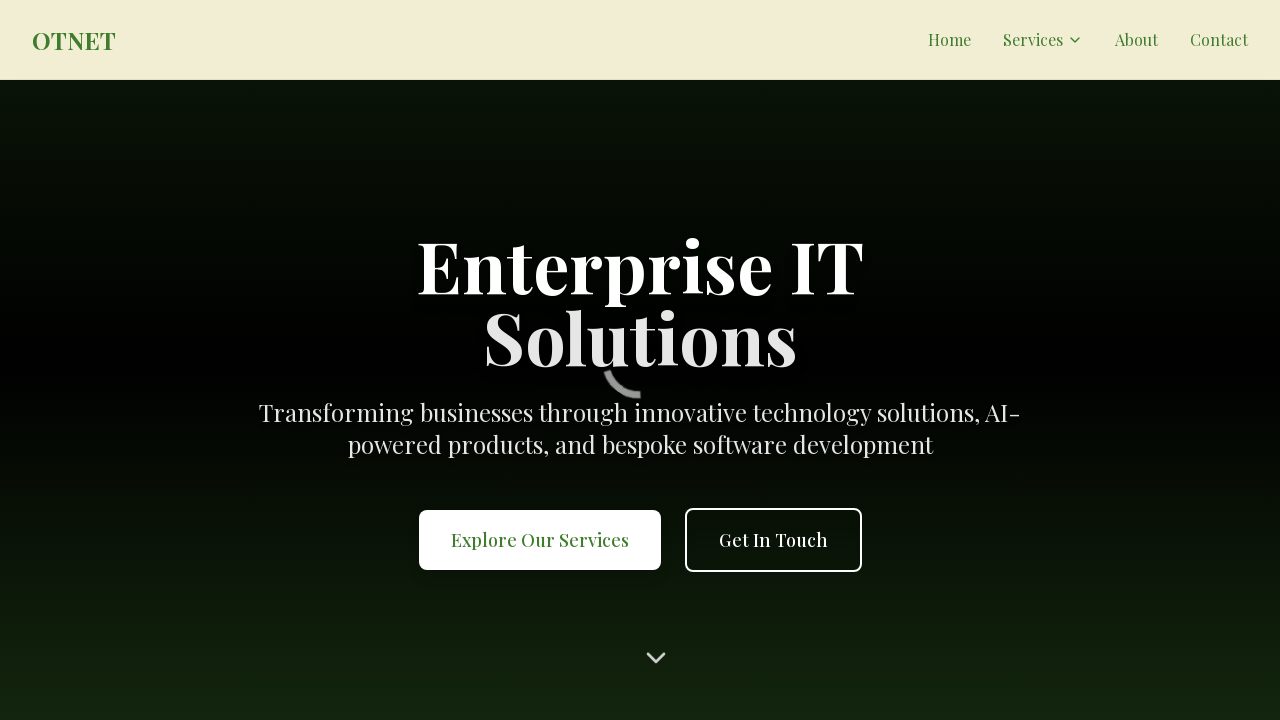

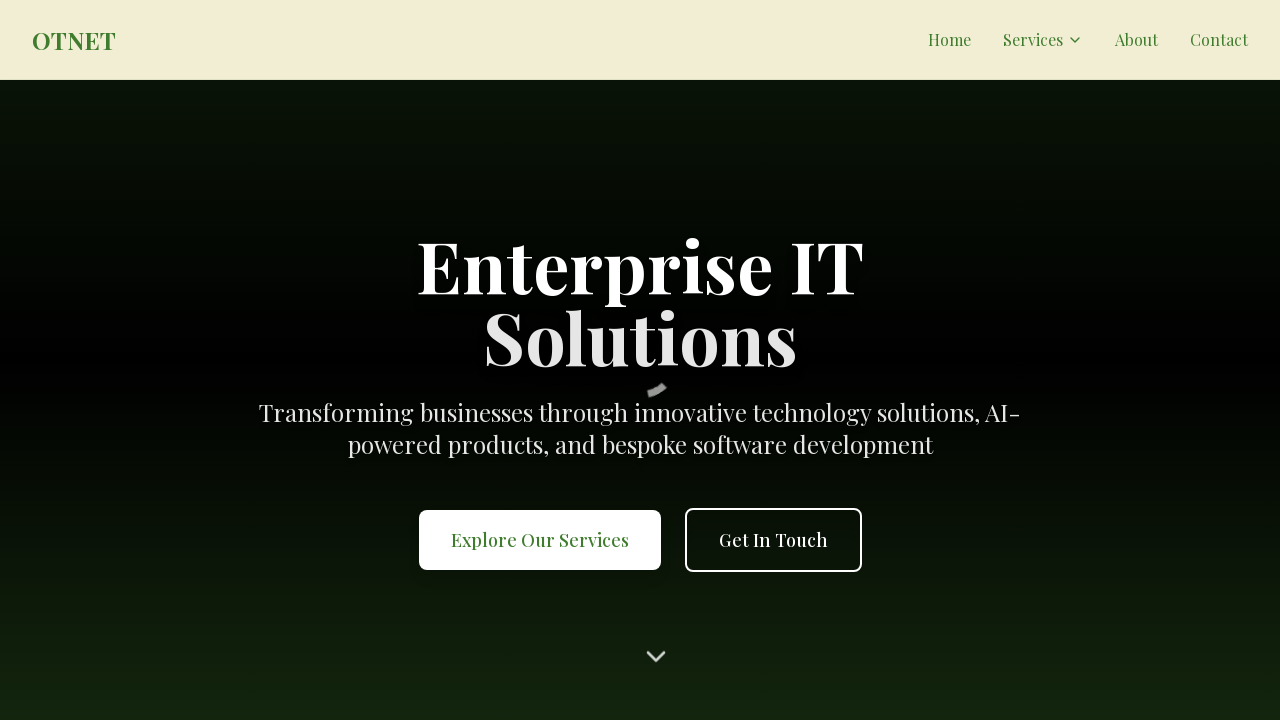